Tests registration form validation with invalid email format and verifies email validation error messages

Starting URL: https://alada.vn/tai-khoan/dang-ky.html

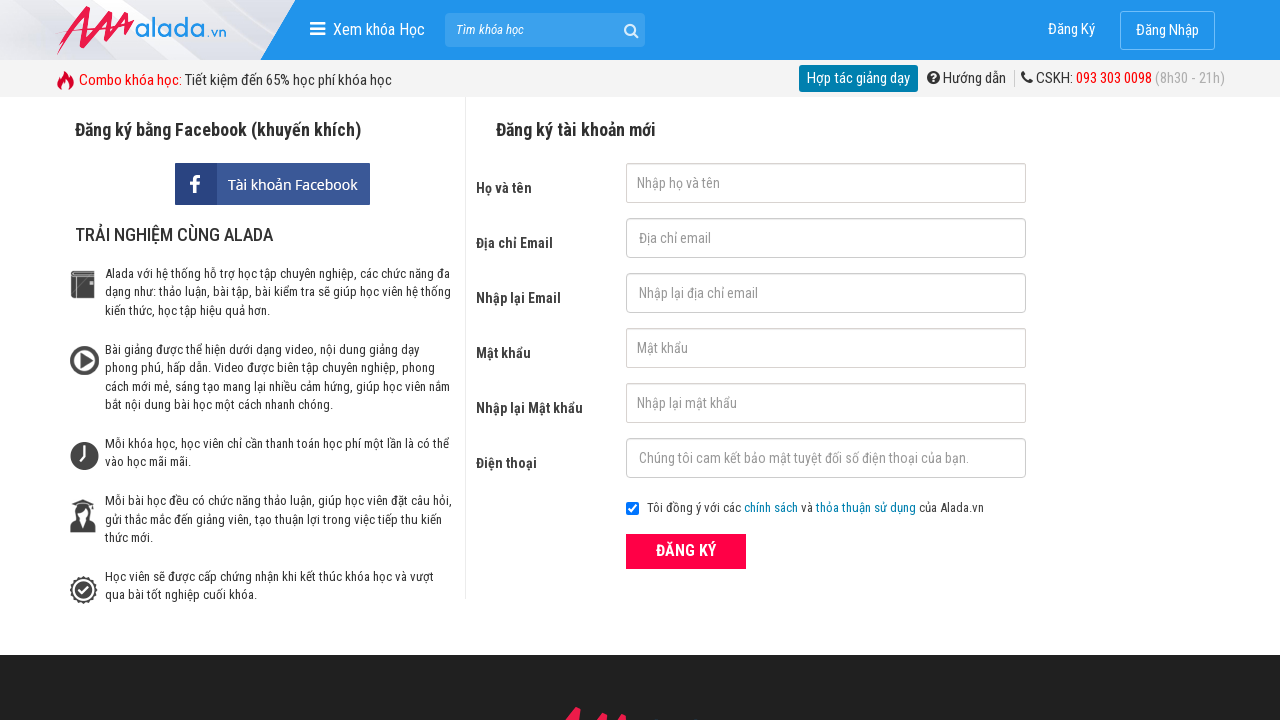

Filled first name field with 'Ho Thi Lu' on #txtFirstname
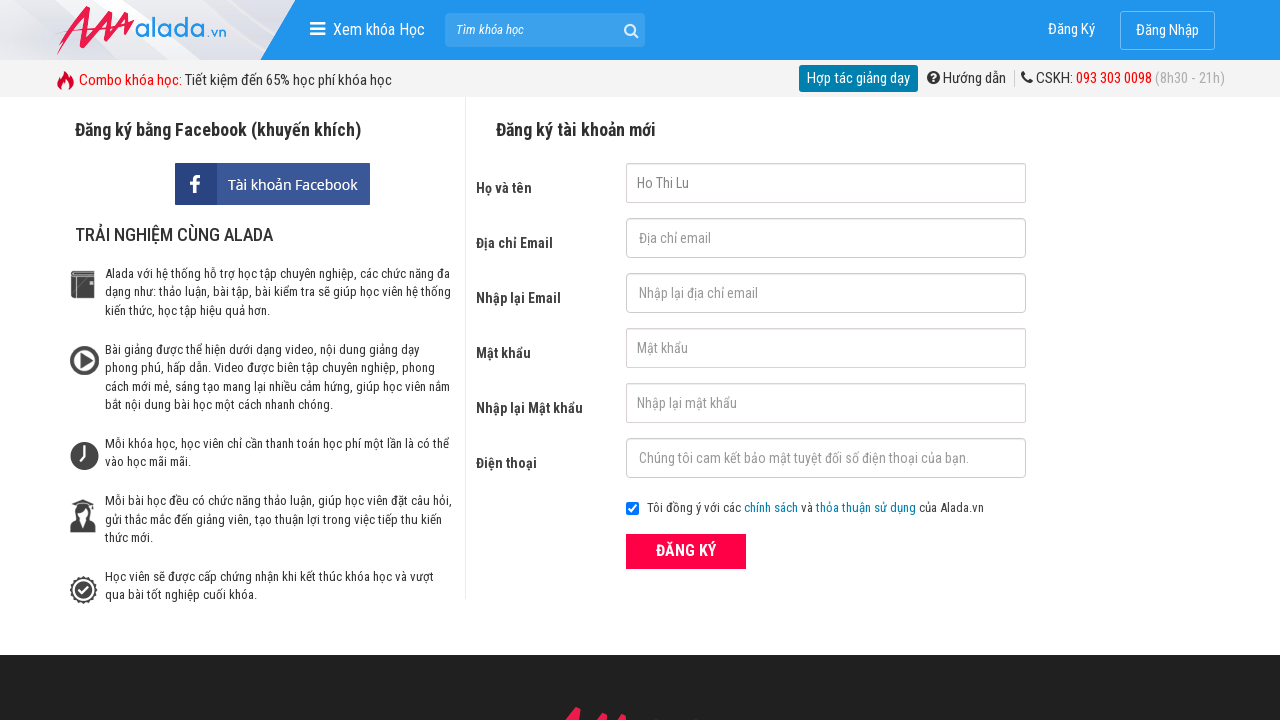

Filled email field with invalid format 'hothilu' on #txtEmail
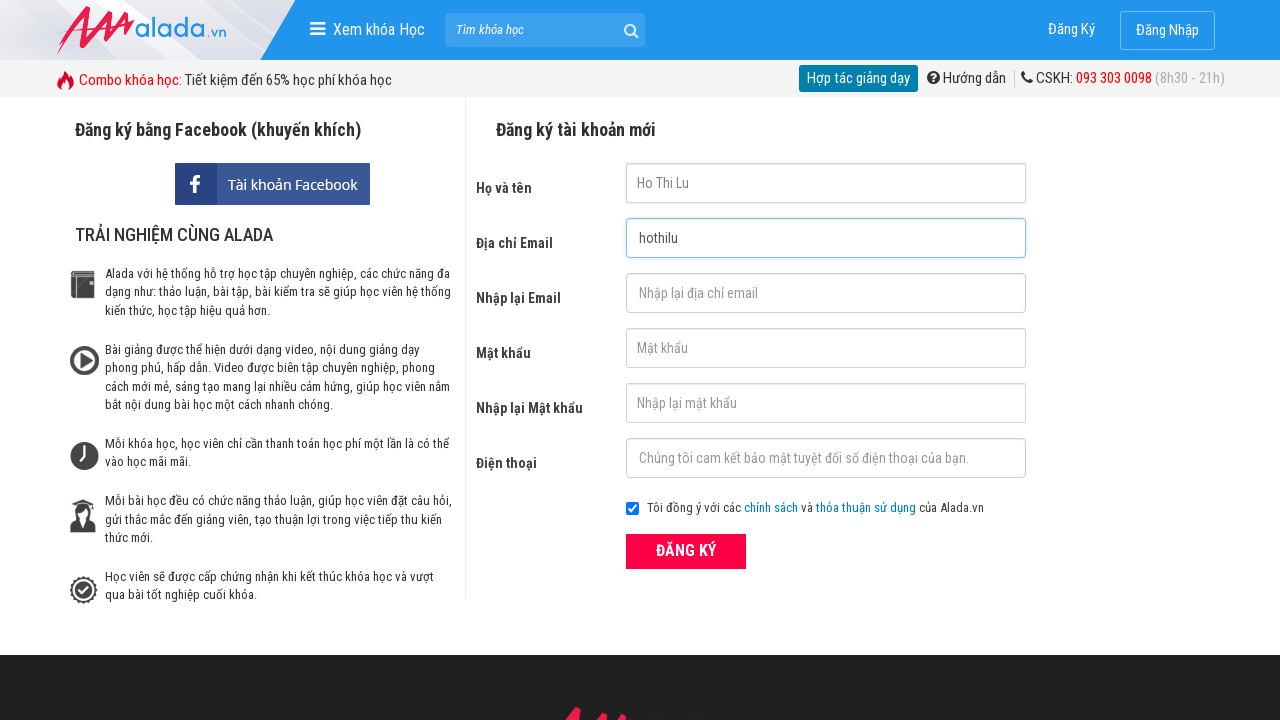

Filled confirm email field with 'hothilu' on #txtCEmail
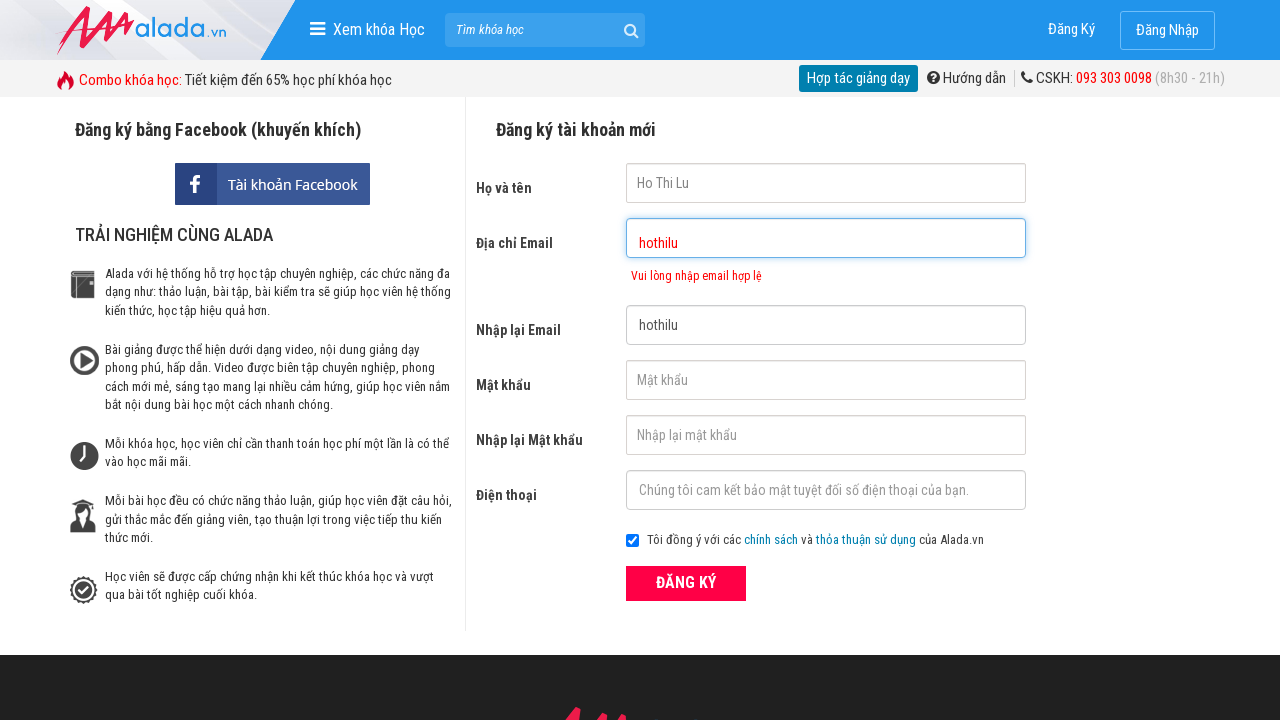

Filled password field with '123456' on #txtPassword
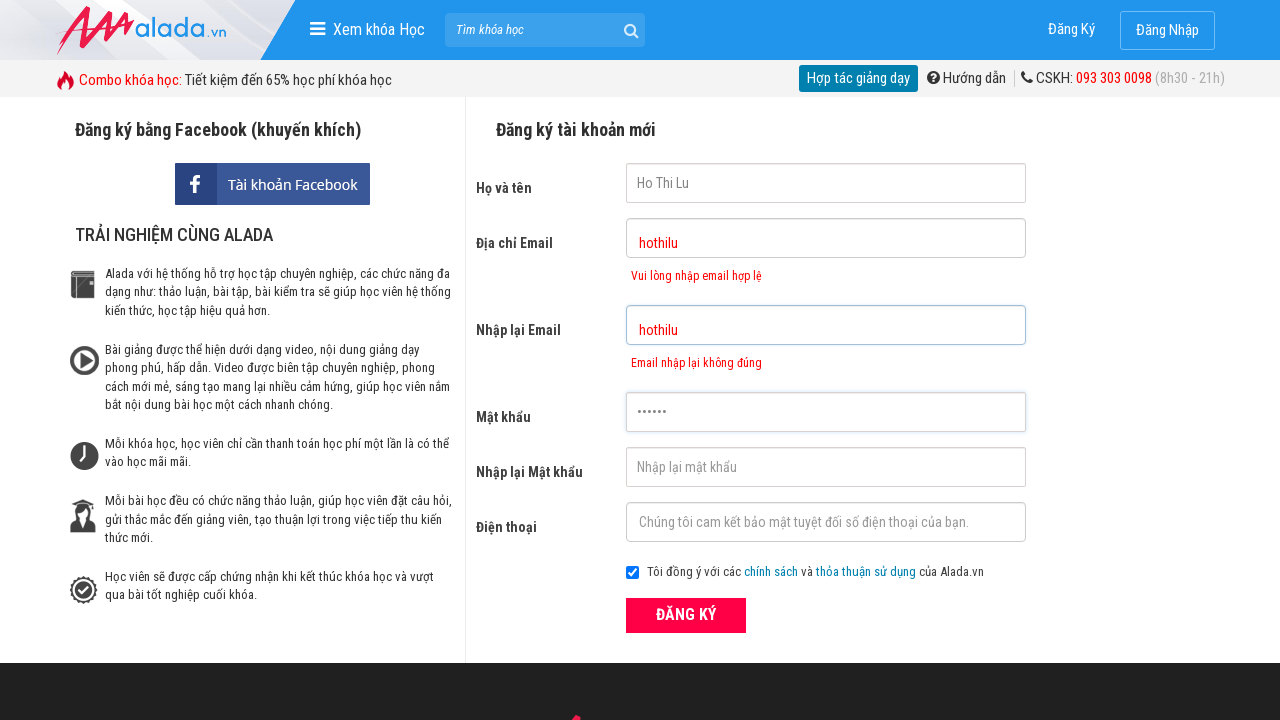

Filled confirm password field with '123456' on #txtCPassword
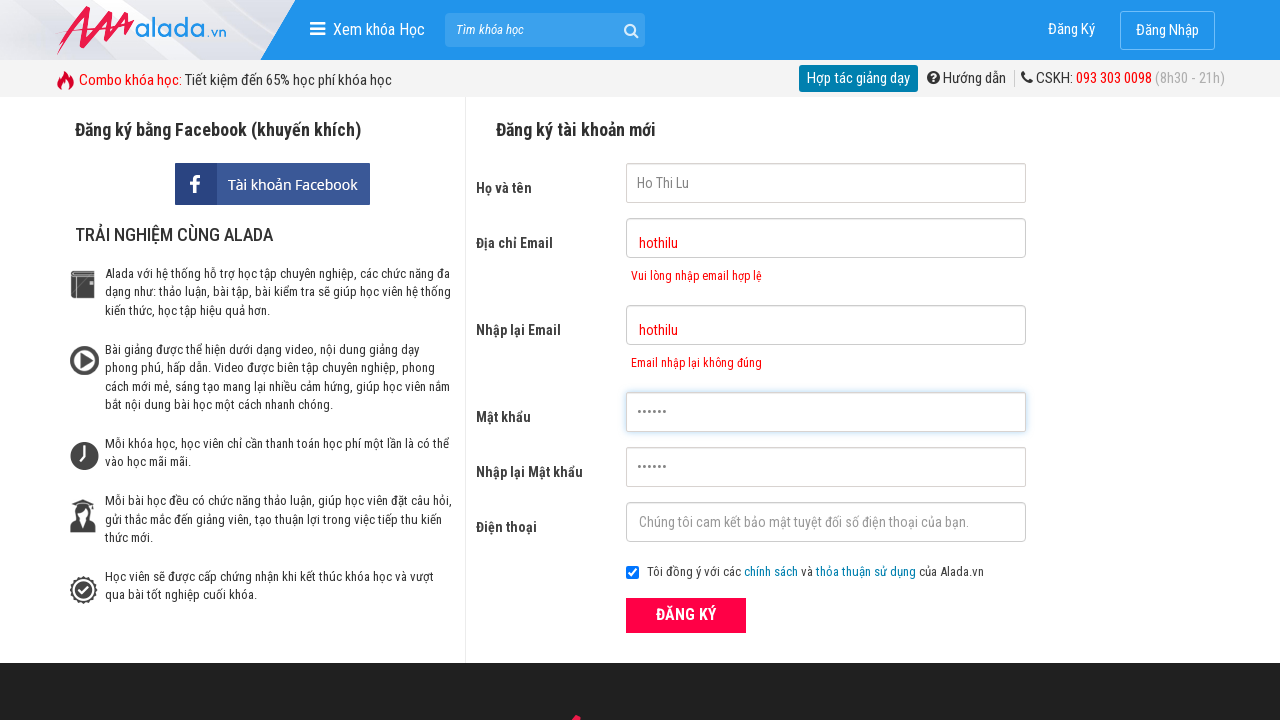

Filled phone number field with '09345784365' on #txtPhone
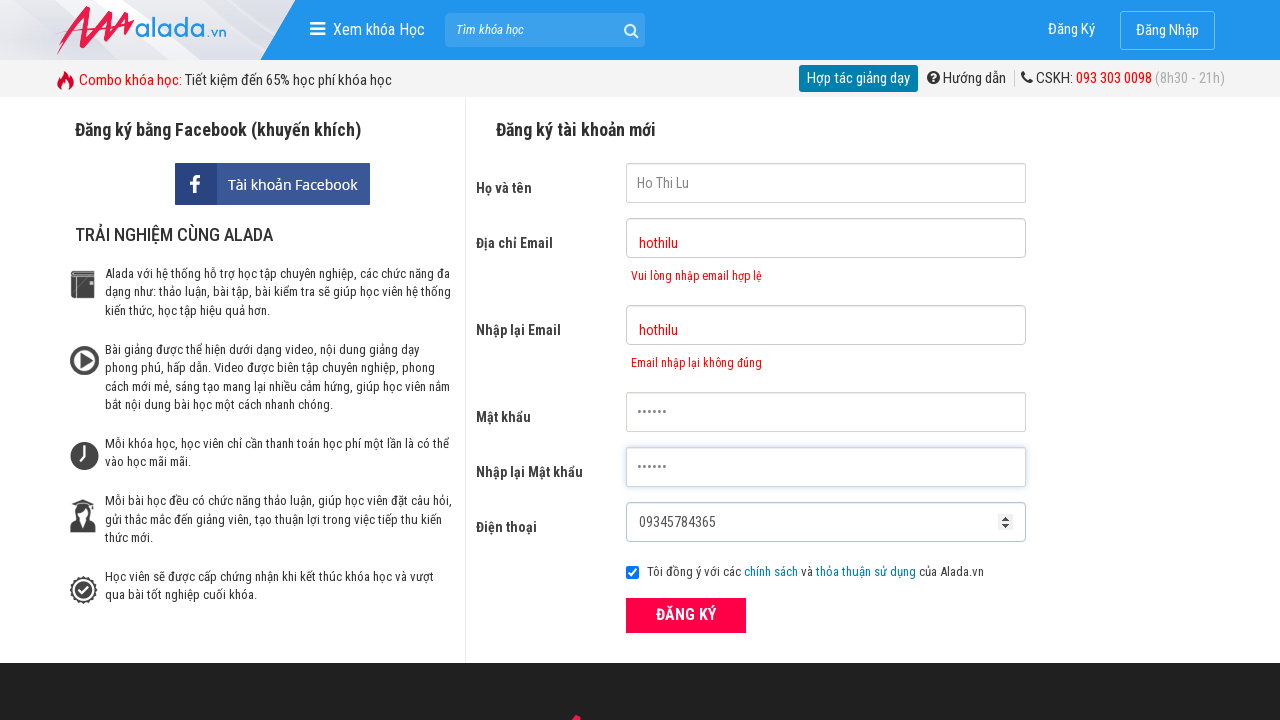

Clicked ĐĂNG KÝ (Register) button at (686, 615) on xpath=//form[@id='frmLogin']//button[text()='ĐĂNG KÝ']
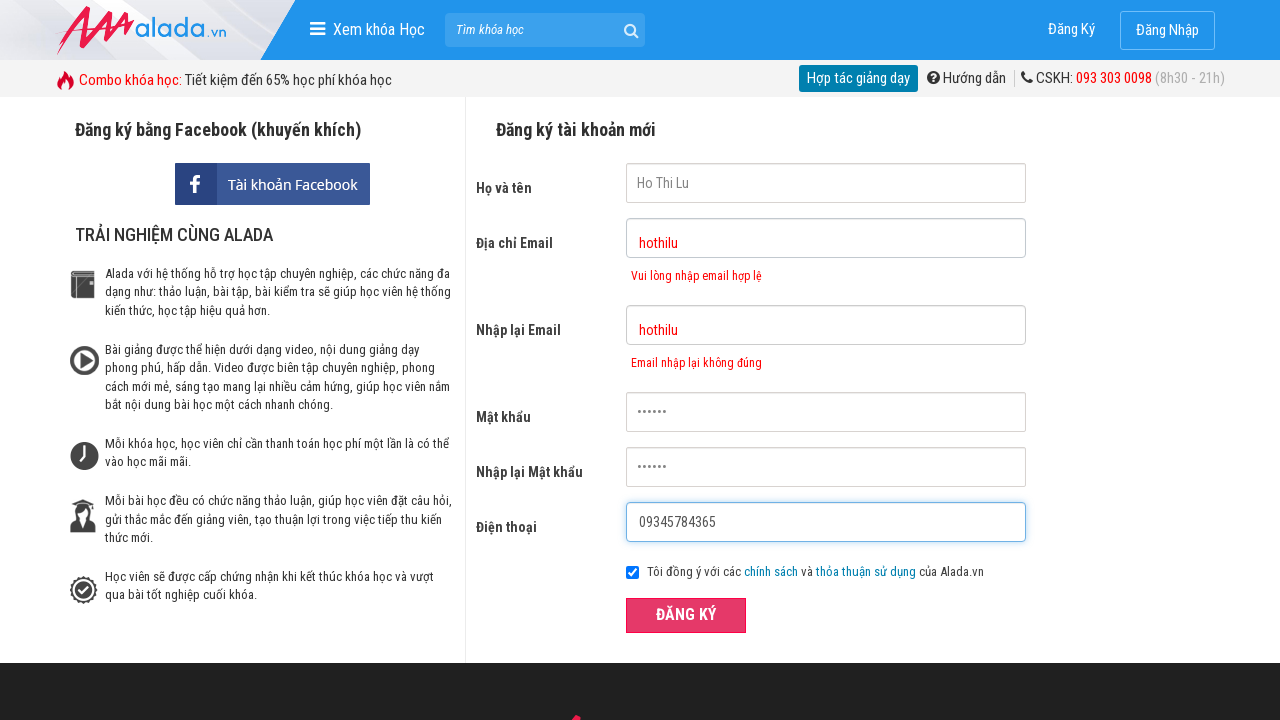

Waited for email error message to appear
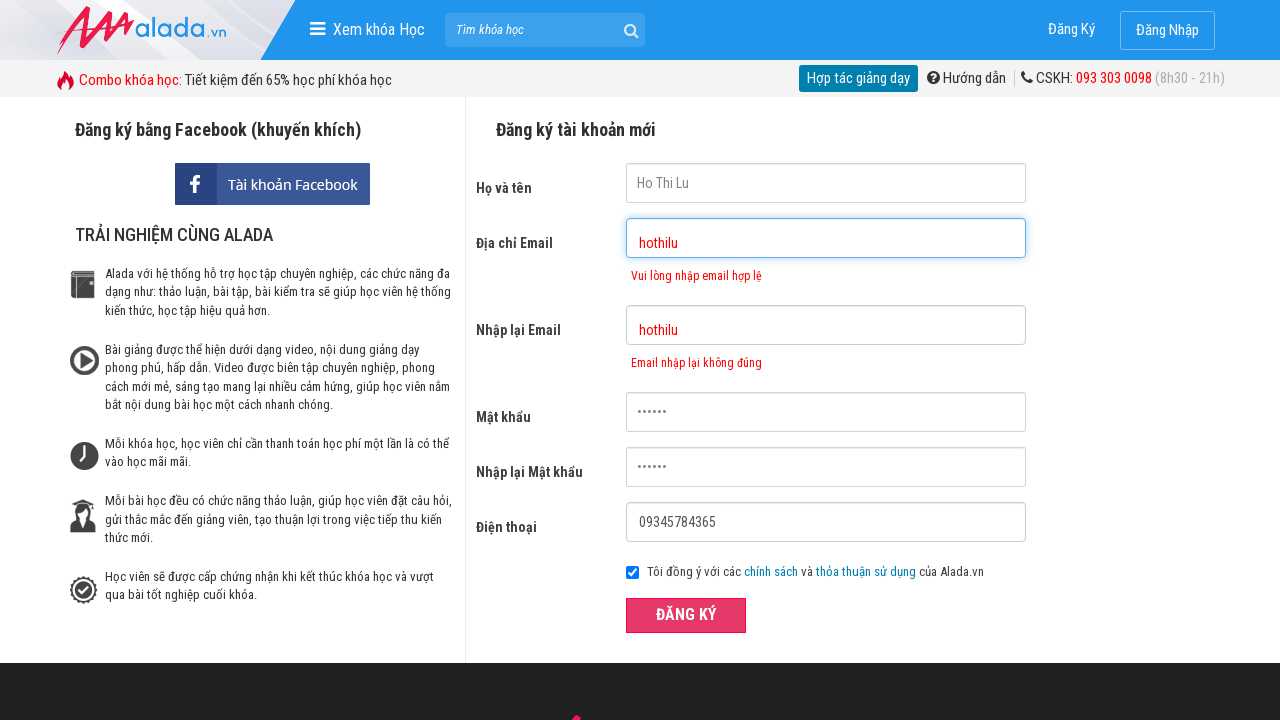

Verified email error message: 'Vui lòng nhập email hợp lệ'
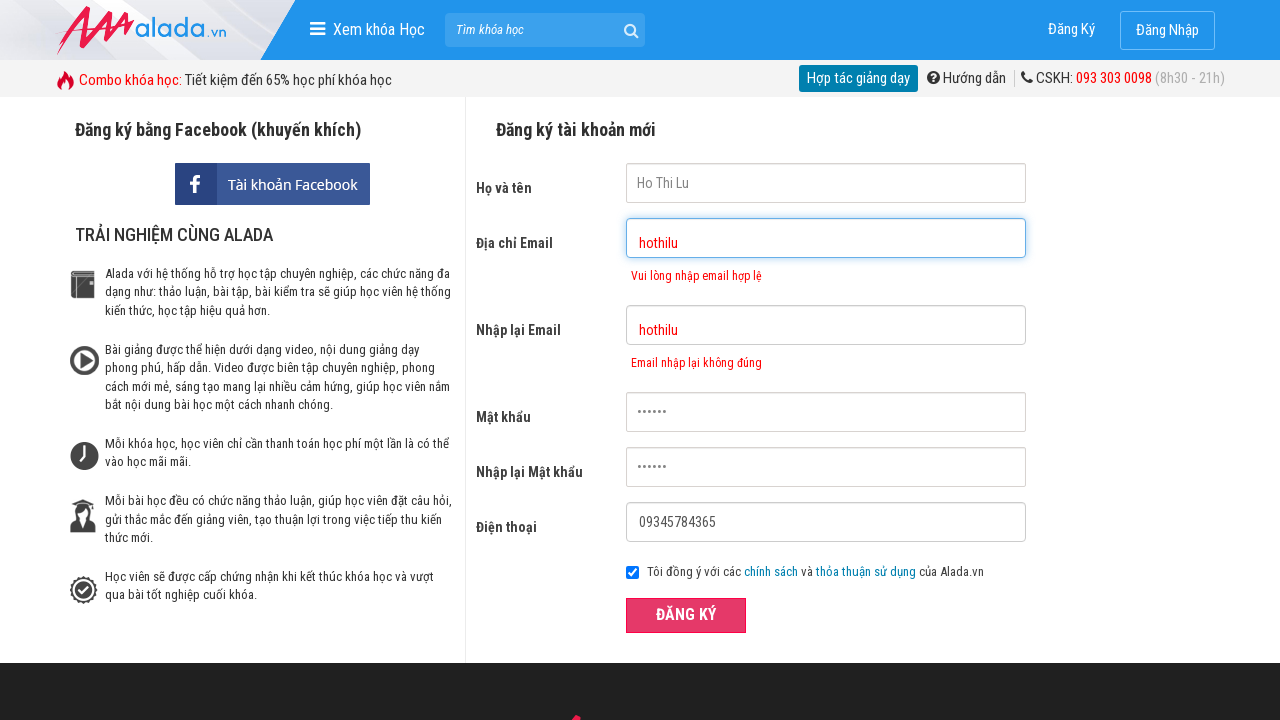

Verified confirm email error message: 'Email nhập lại không đúng'
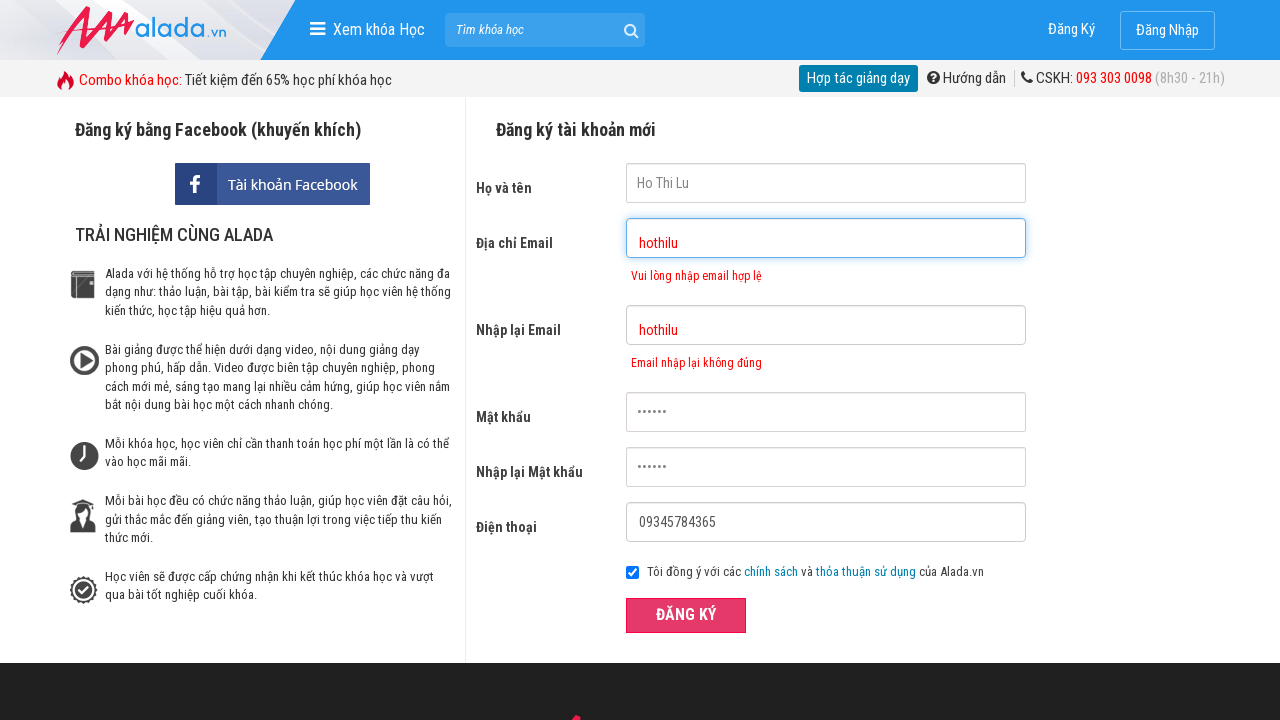

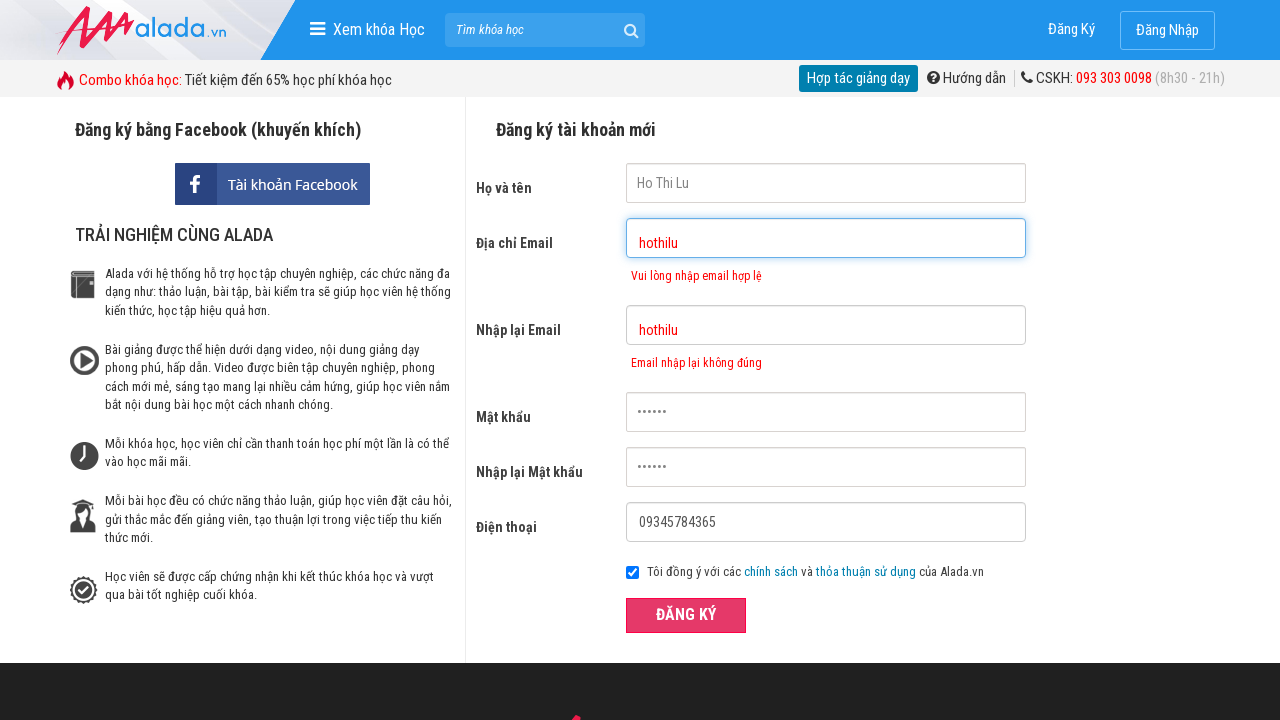